Tests the 1mg pharmacy website search functionality by searching for a medicine, waiting for results to load, and navigating to the first product's detail page to verify the product information section loads.

Starting URL: https://www.1mg.com/search/all?name=paracetamol%20500mg

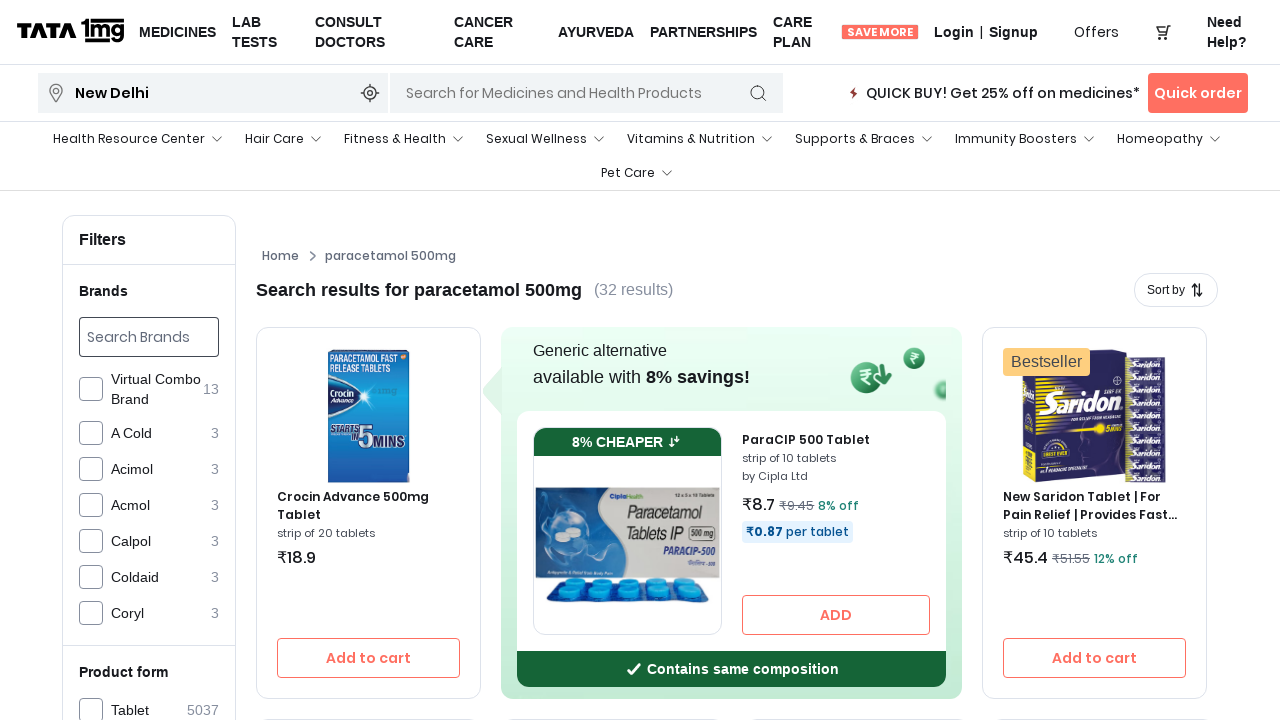

Waited 5 seconds for search results to render
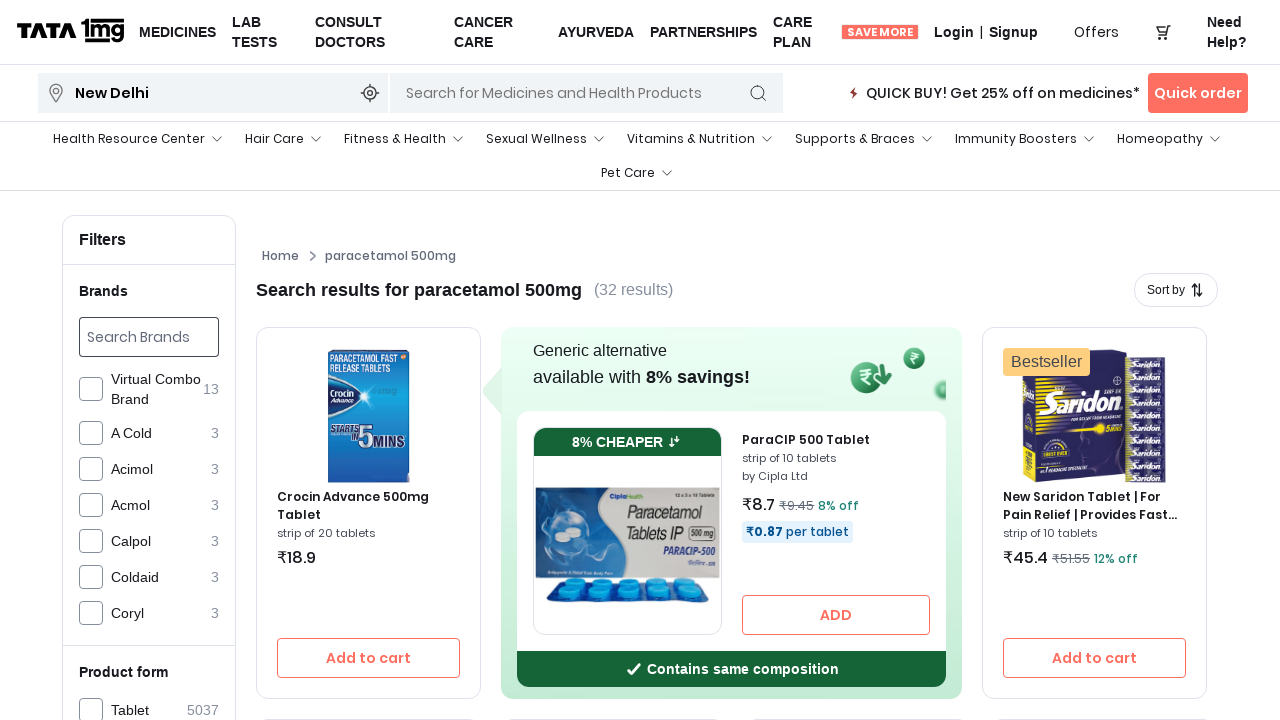

Located first product link in search results
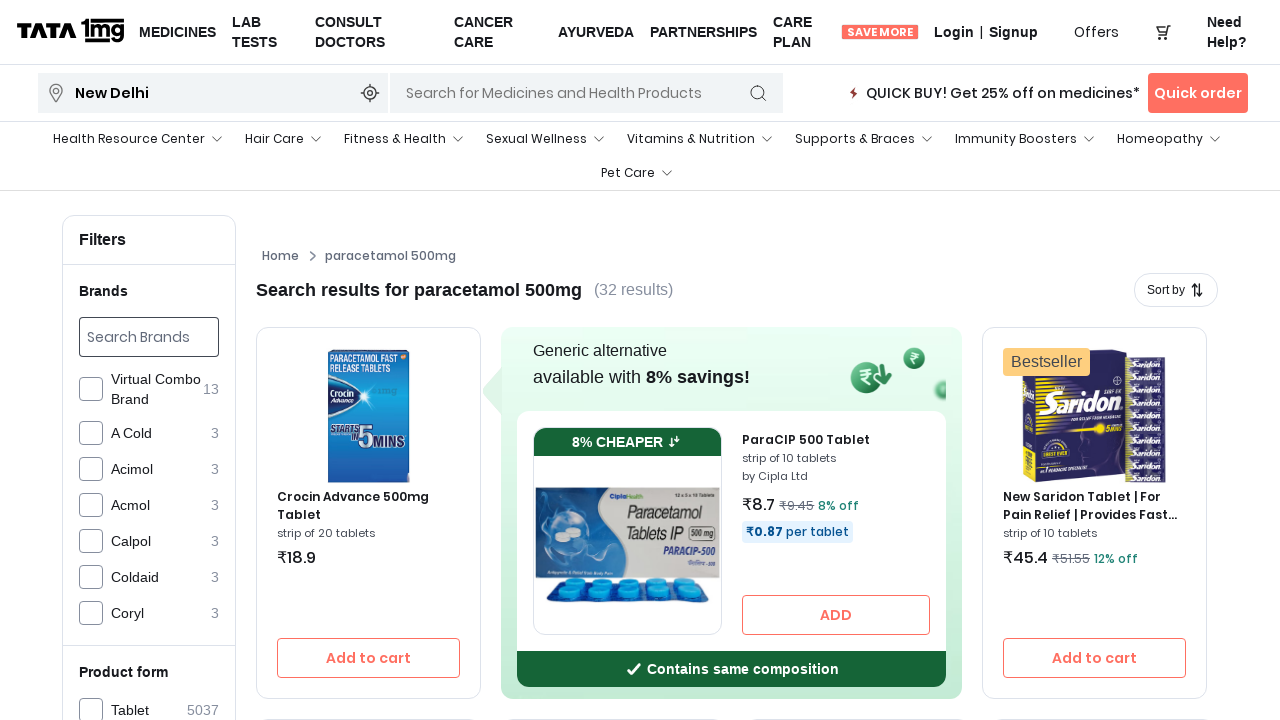

Retrieved href attribute from first product link
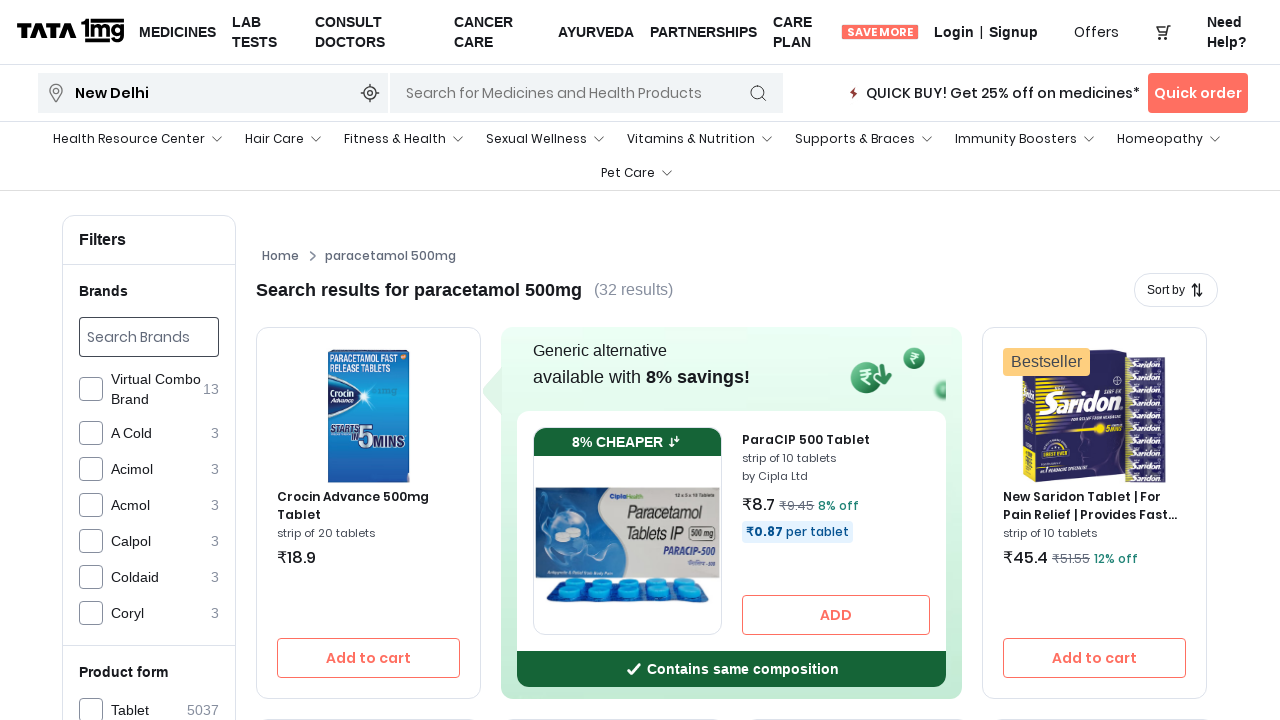

Navigated to product detail page: https://www.1mg.com/drugs/crocin-advance-500mg-tablet-600468
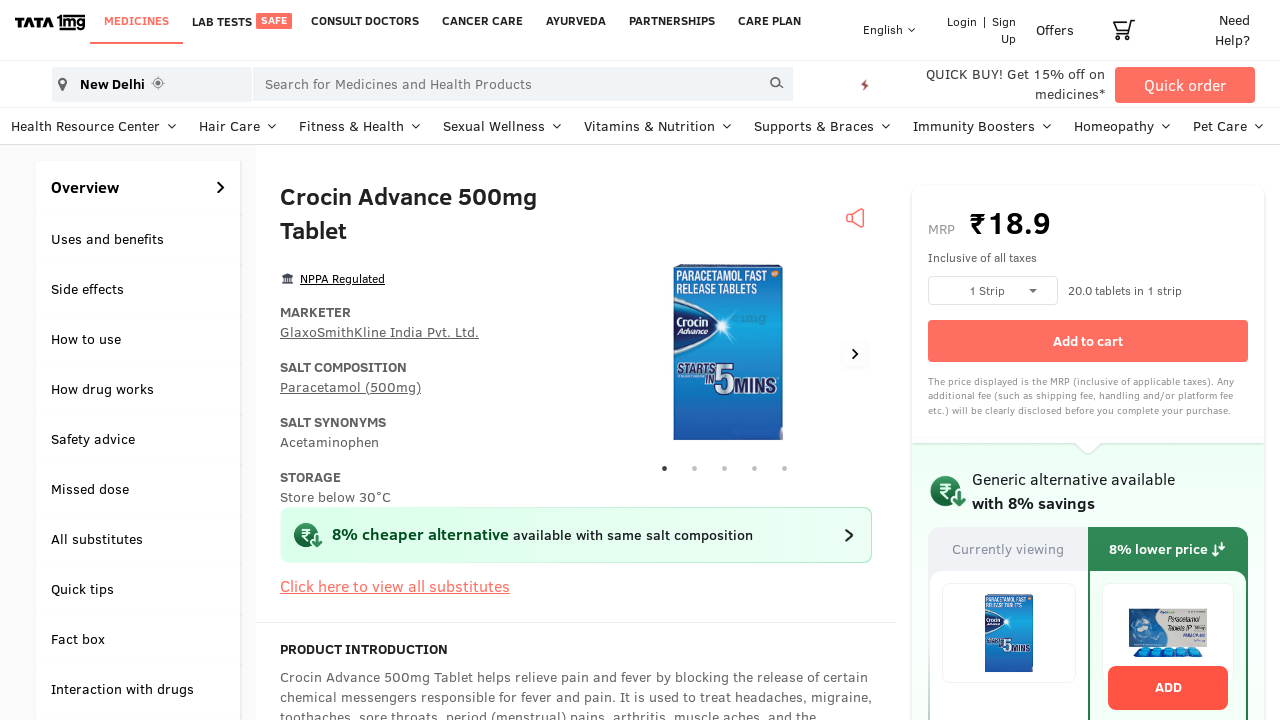

Product price box loaded on detail page
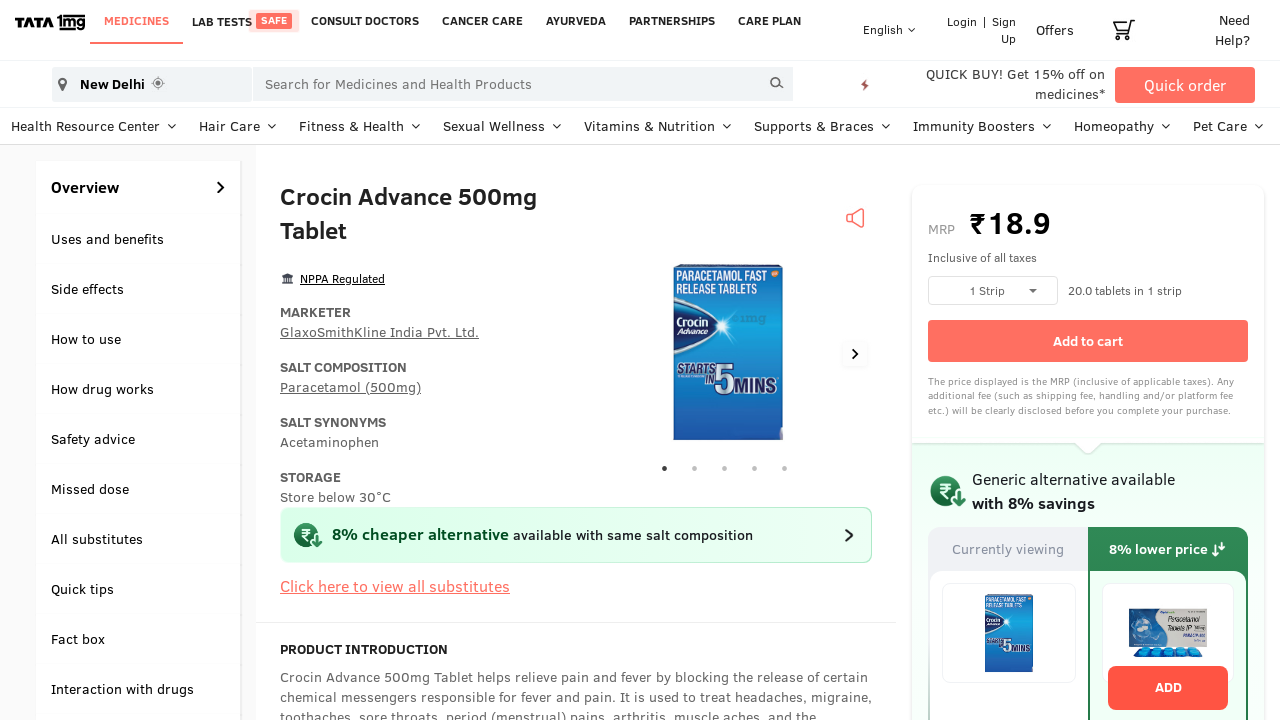

Product title section loaded and verified
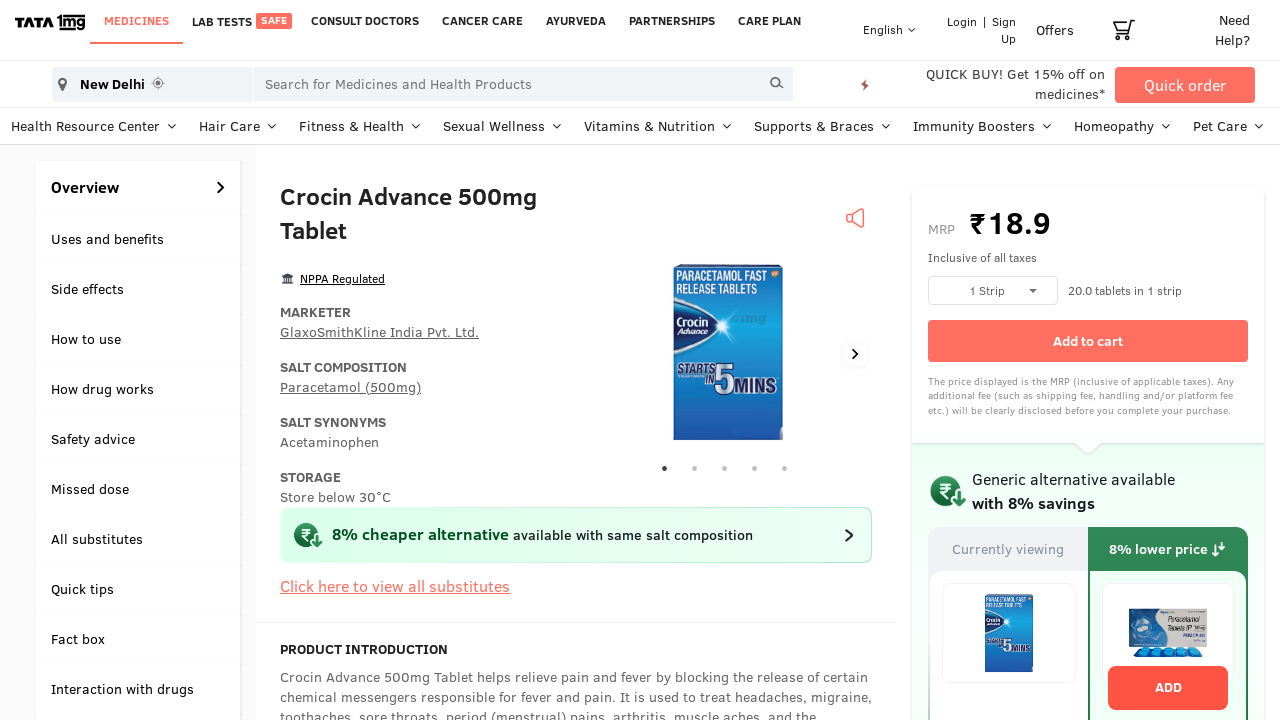

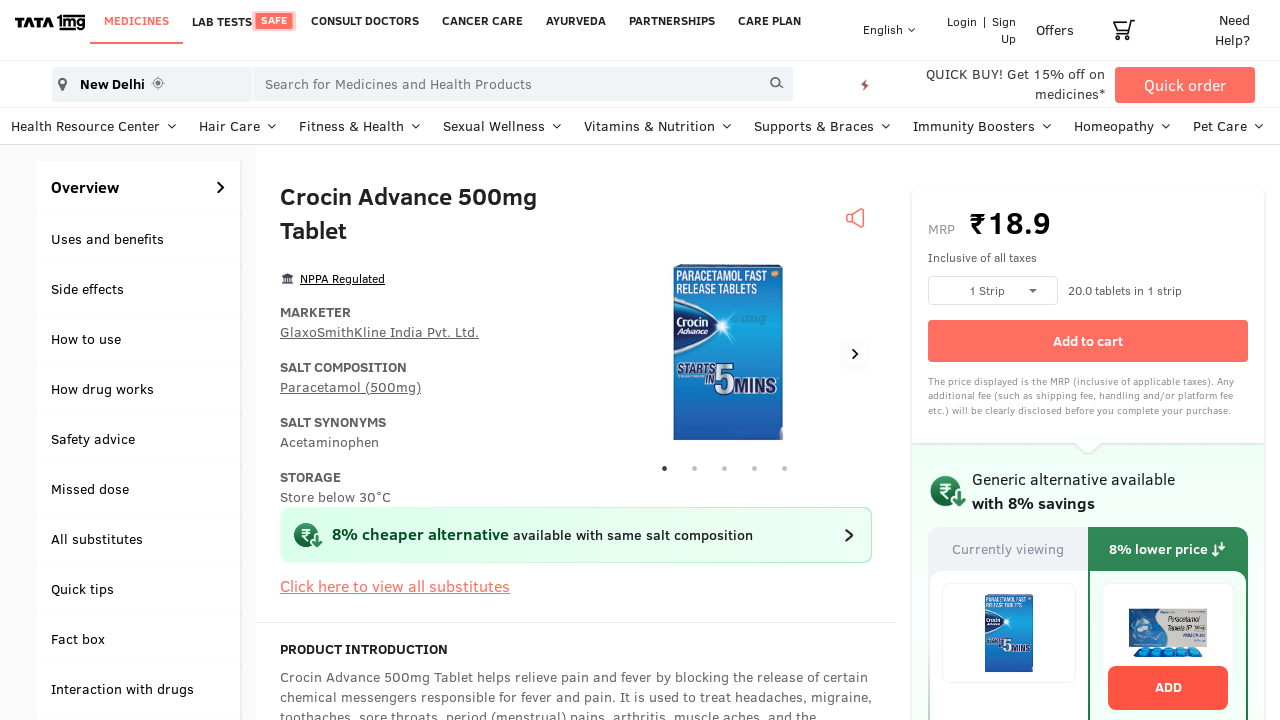